Navigates to the offers page and verifies product information is displayed in the table

Starting URL: https://rahulshettyacademy.com/seleniumPractise/#/offers

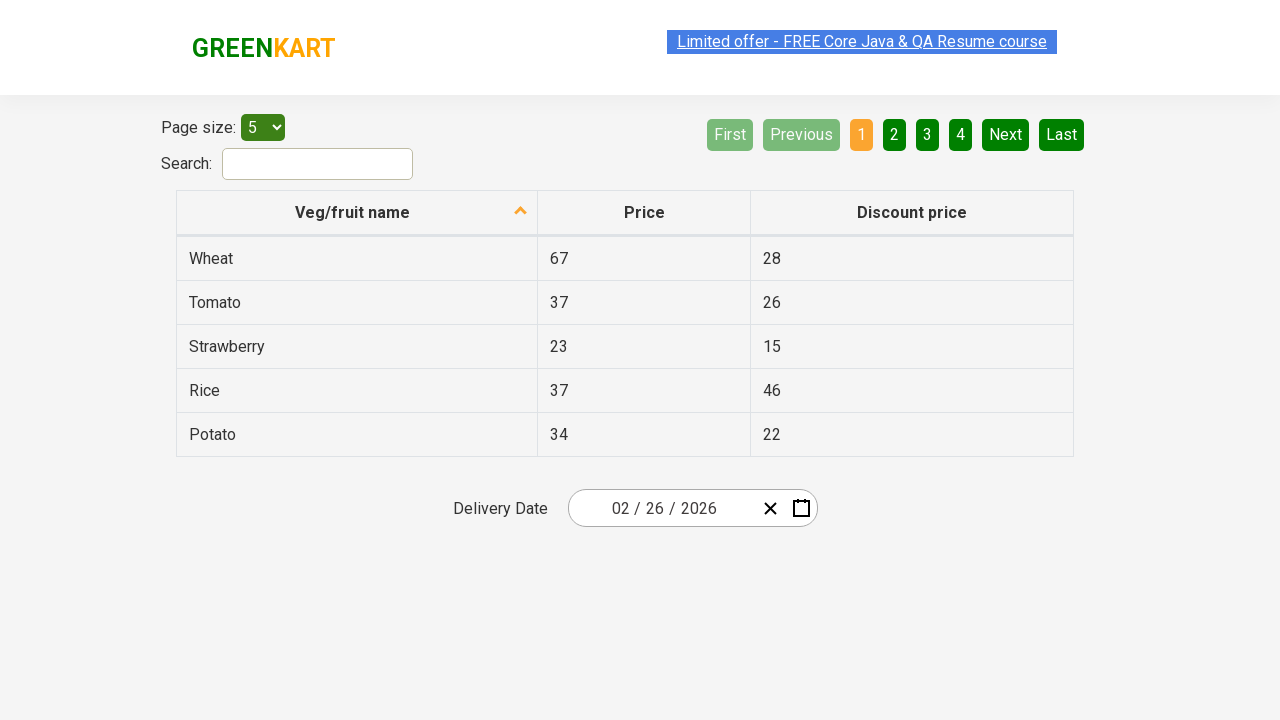

Waited for table to load with product data
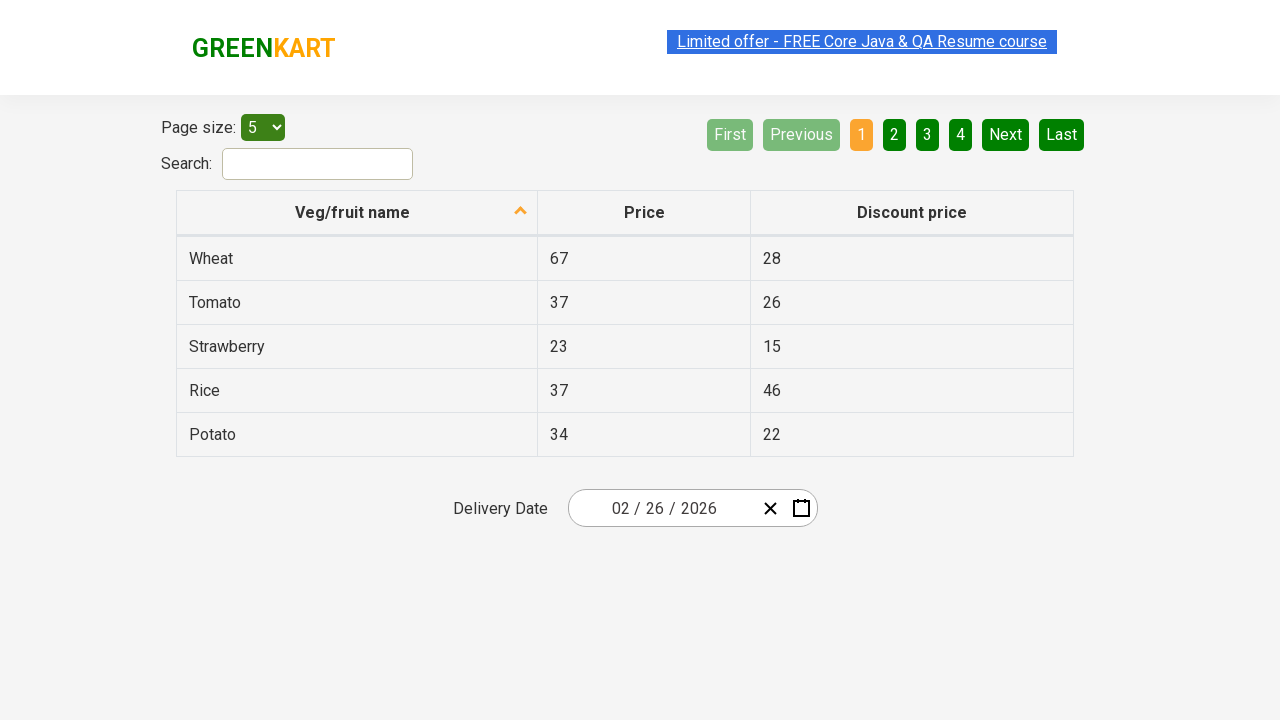

Retrieved all items from the first column of the table
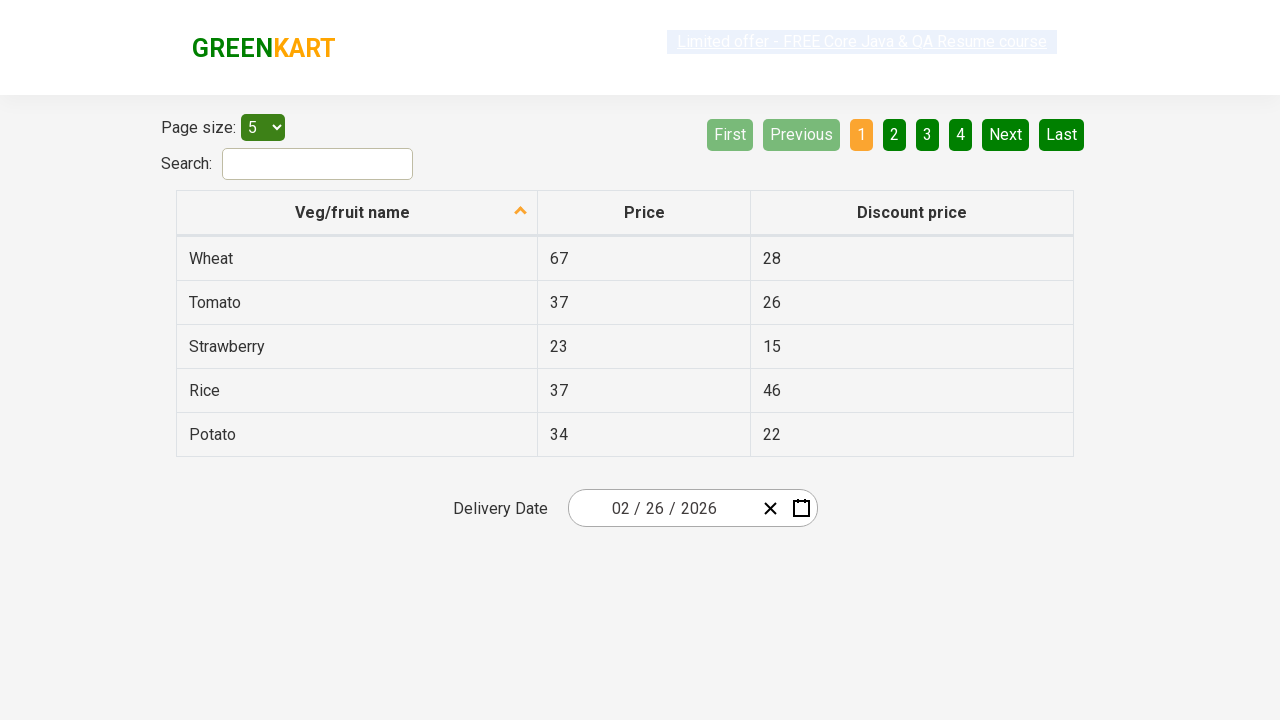

Found product containing 'Rice': Rice with price 37
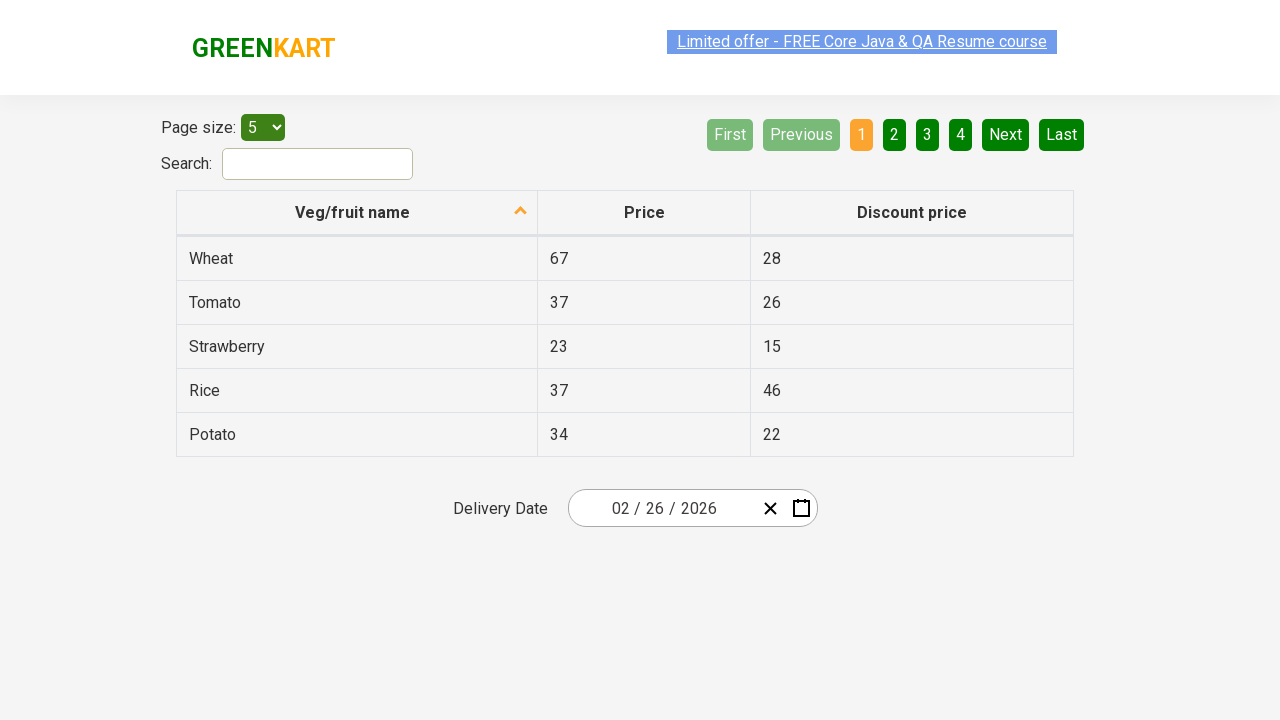

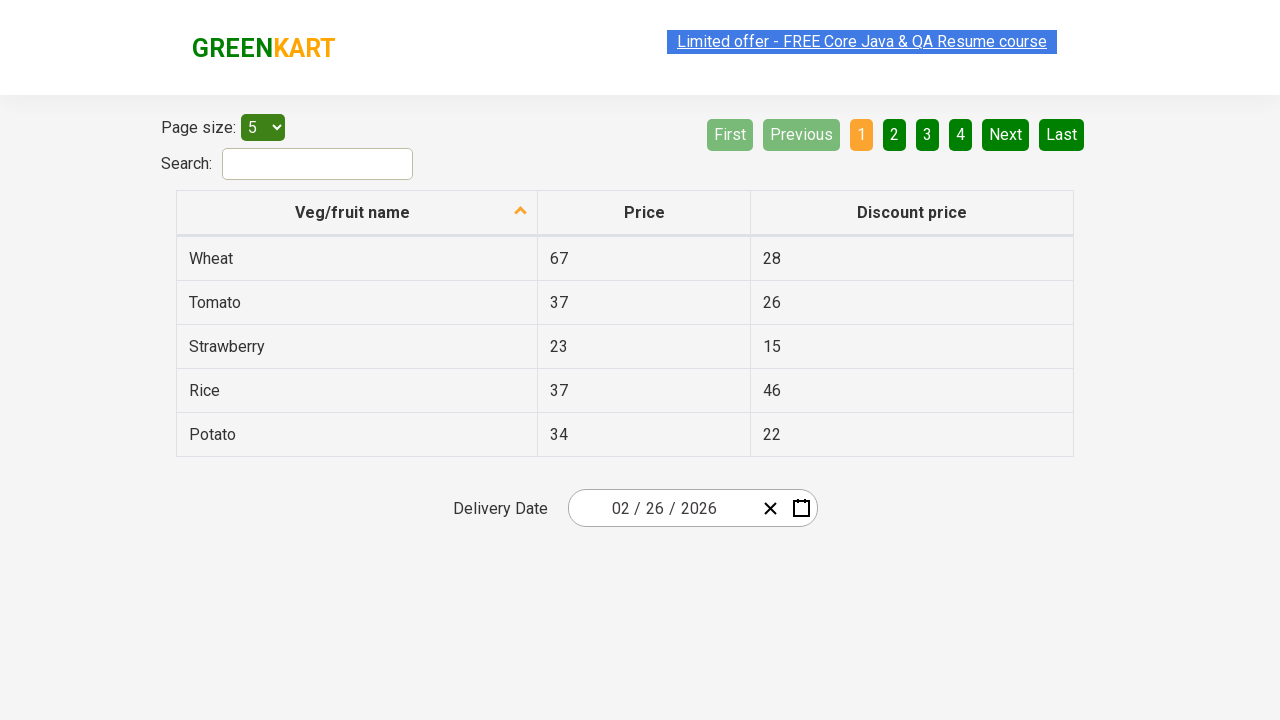